Tests mouse movement to a specific viewport coordinate position.

Starting URL: https://www.selenium.dev/selenium/web/mouse_interaction.html

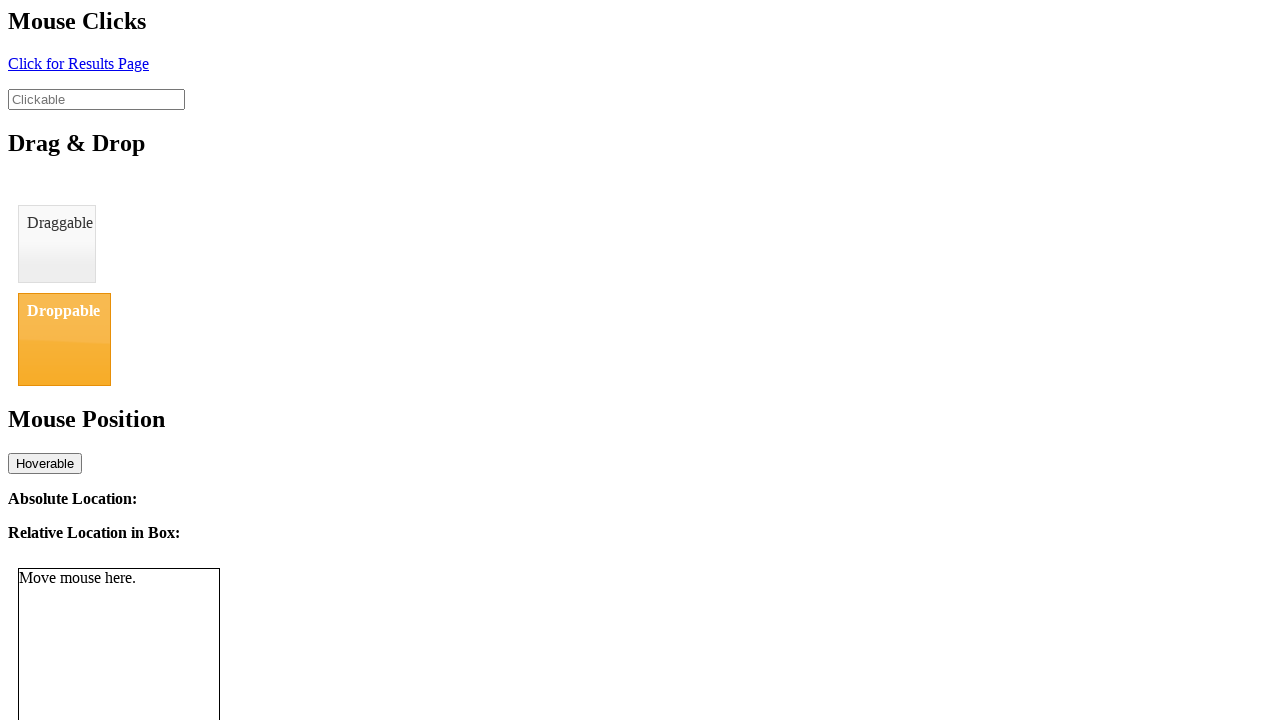

Moved mouse to viewport coordinates (10, 12) at (10, 12)
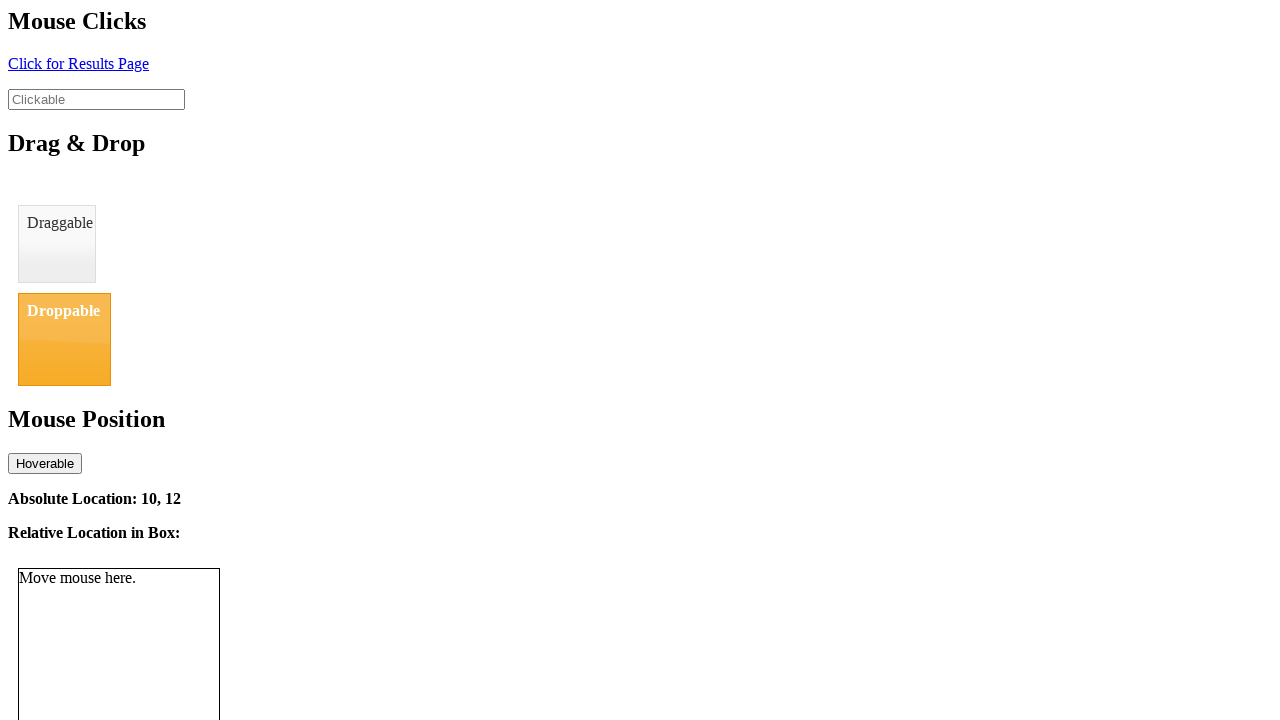

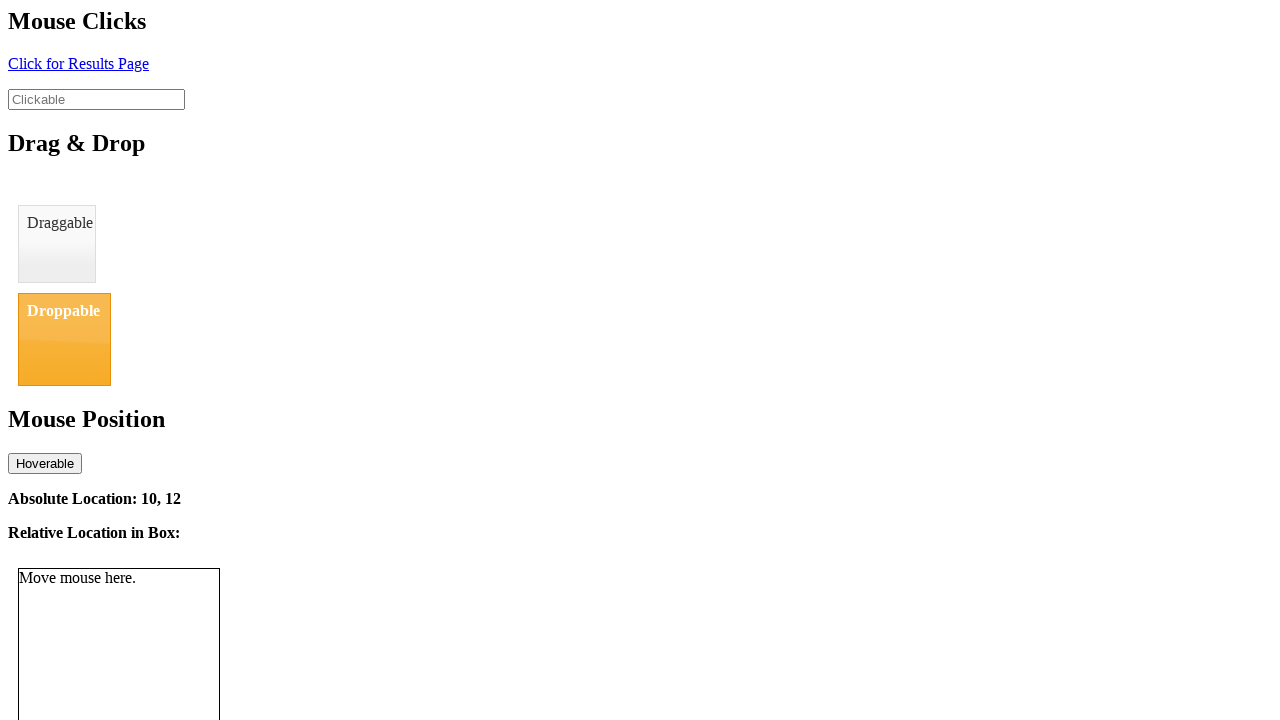